Navigates to Finviz stock quote page for PLTR and waits for the chart to load

Starting URL: https://finviz.com/quote.ashx?t=PLTR&p=d

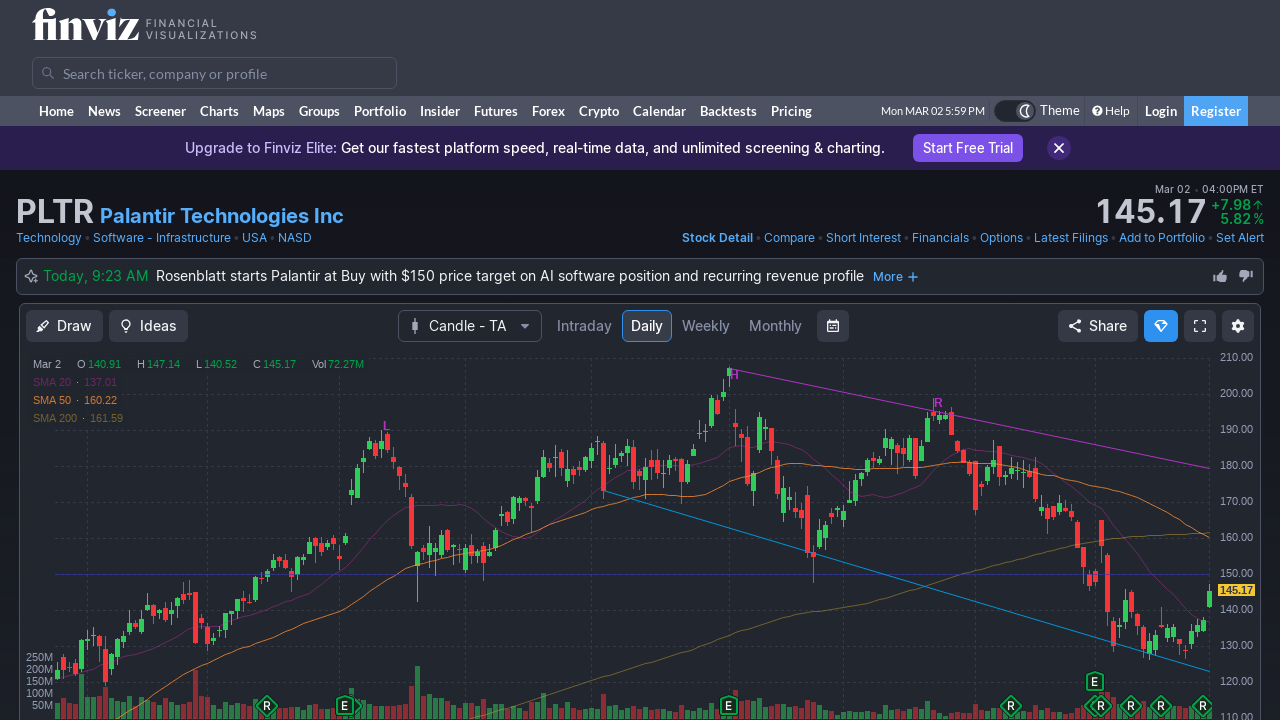

Set viewport size to 1920x1920
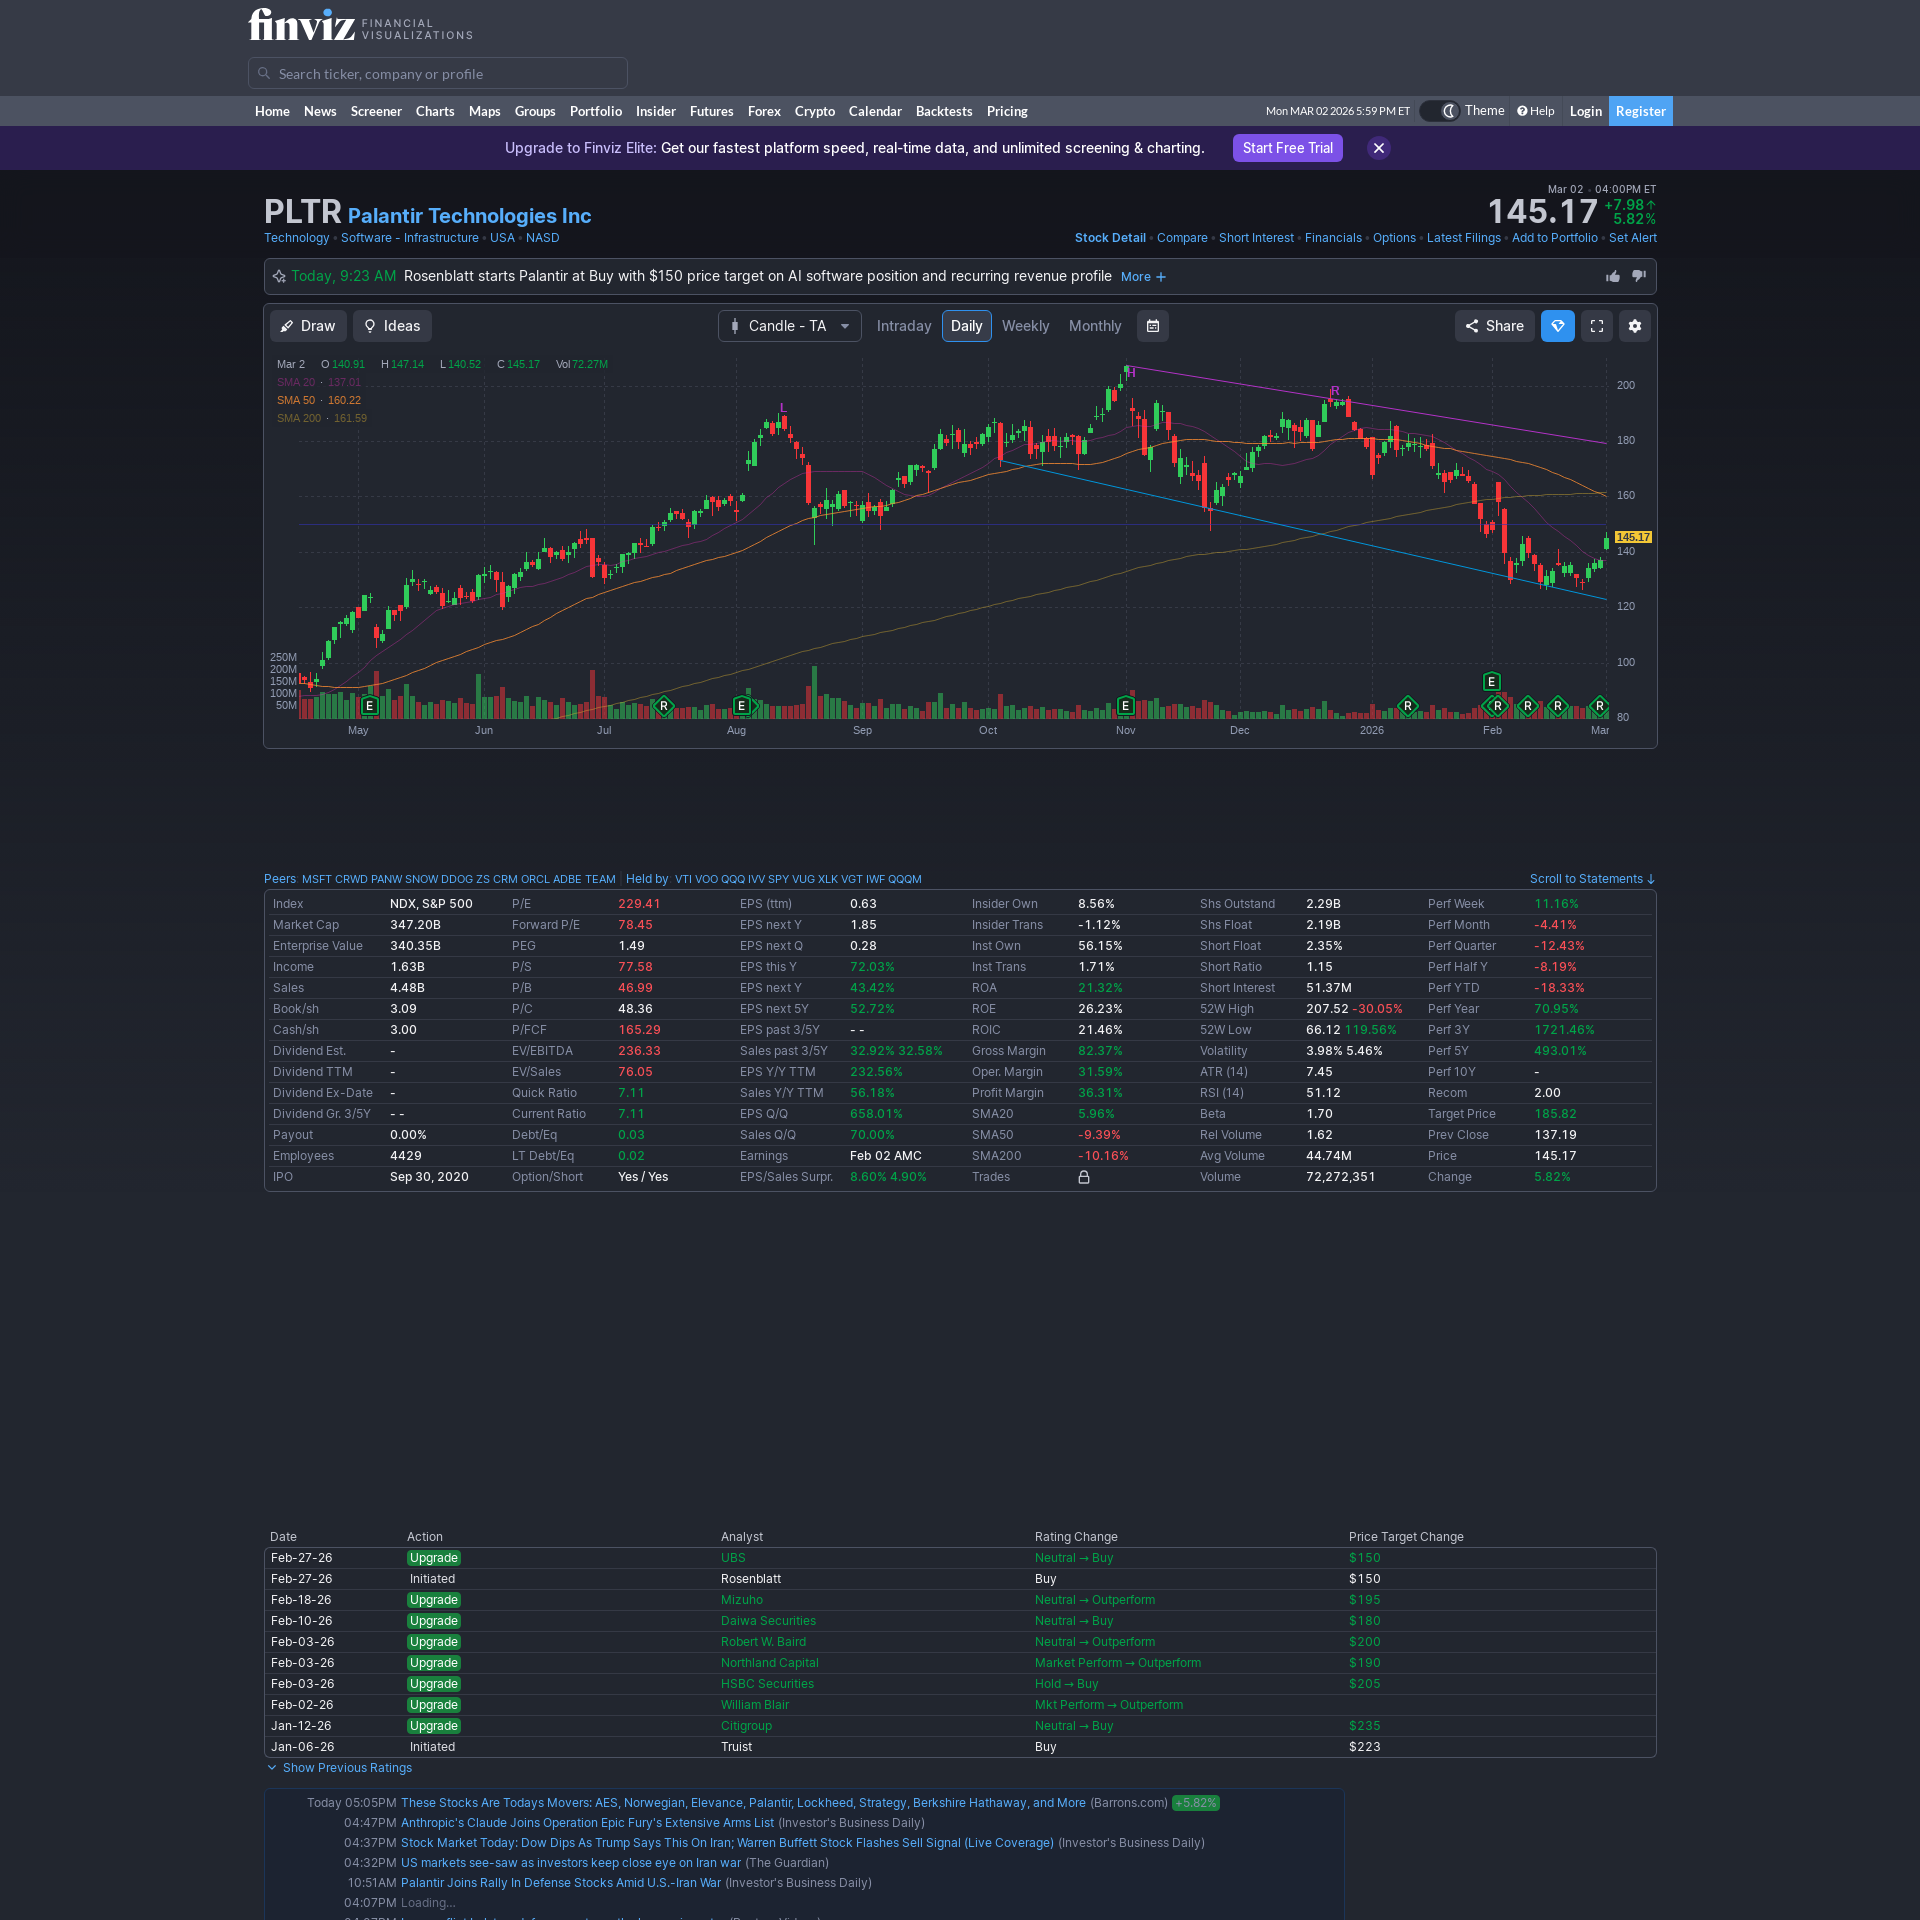

Chart loaded on Finviz PLTR stock quote page
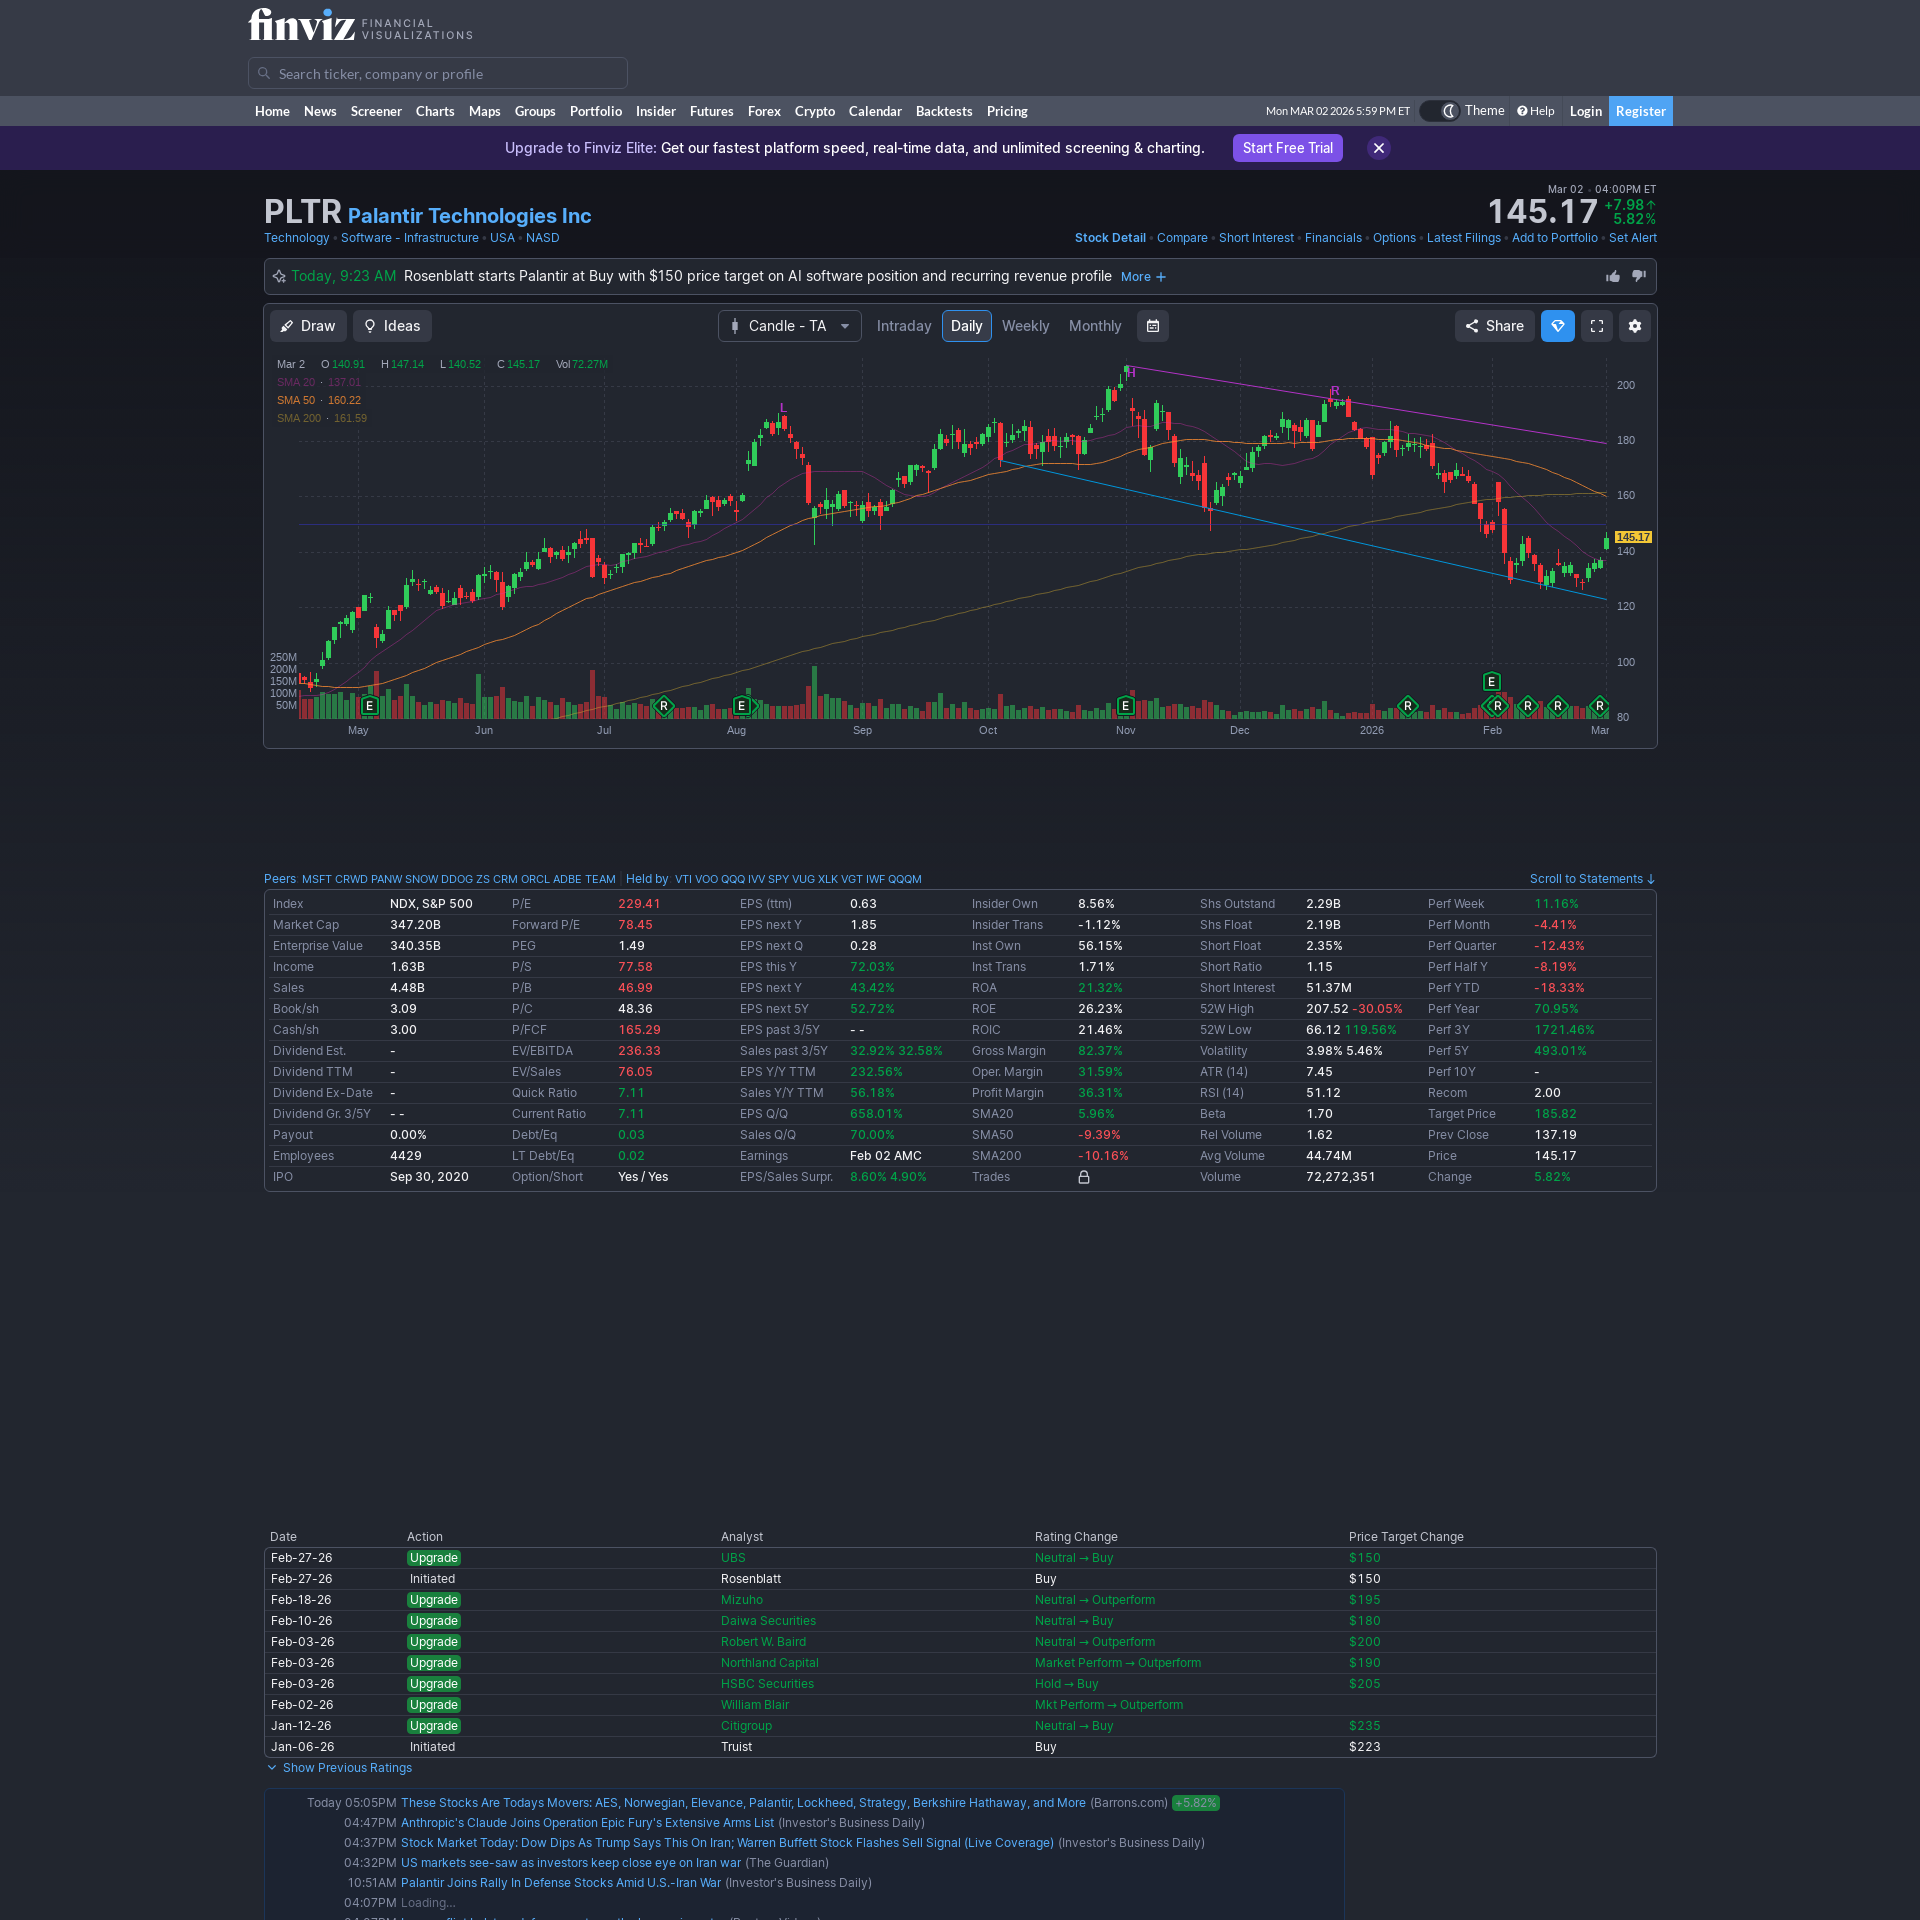

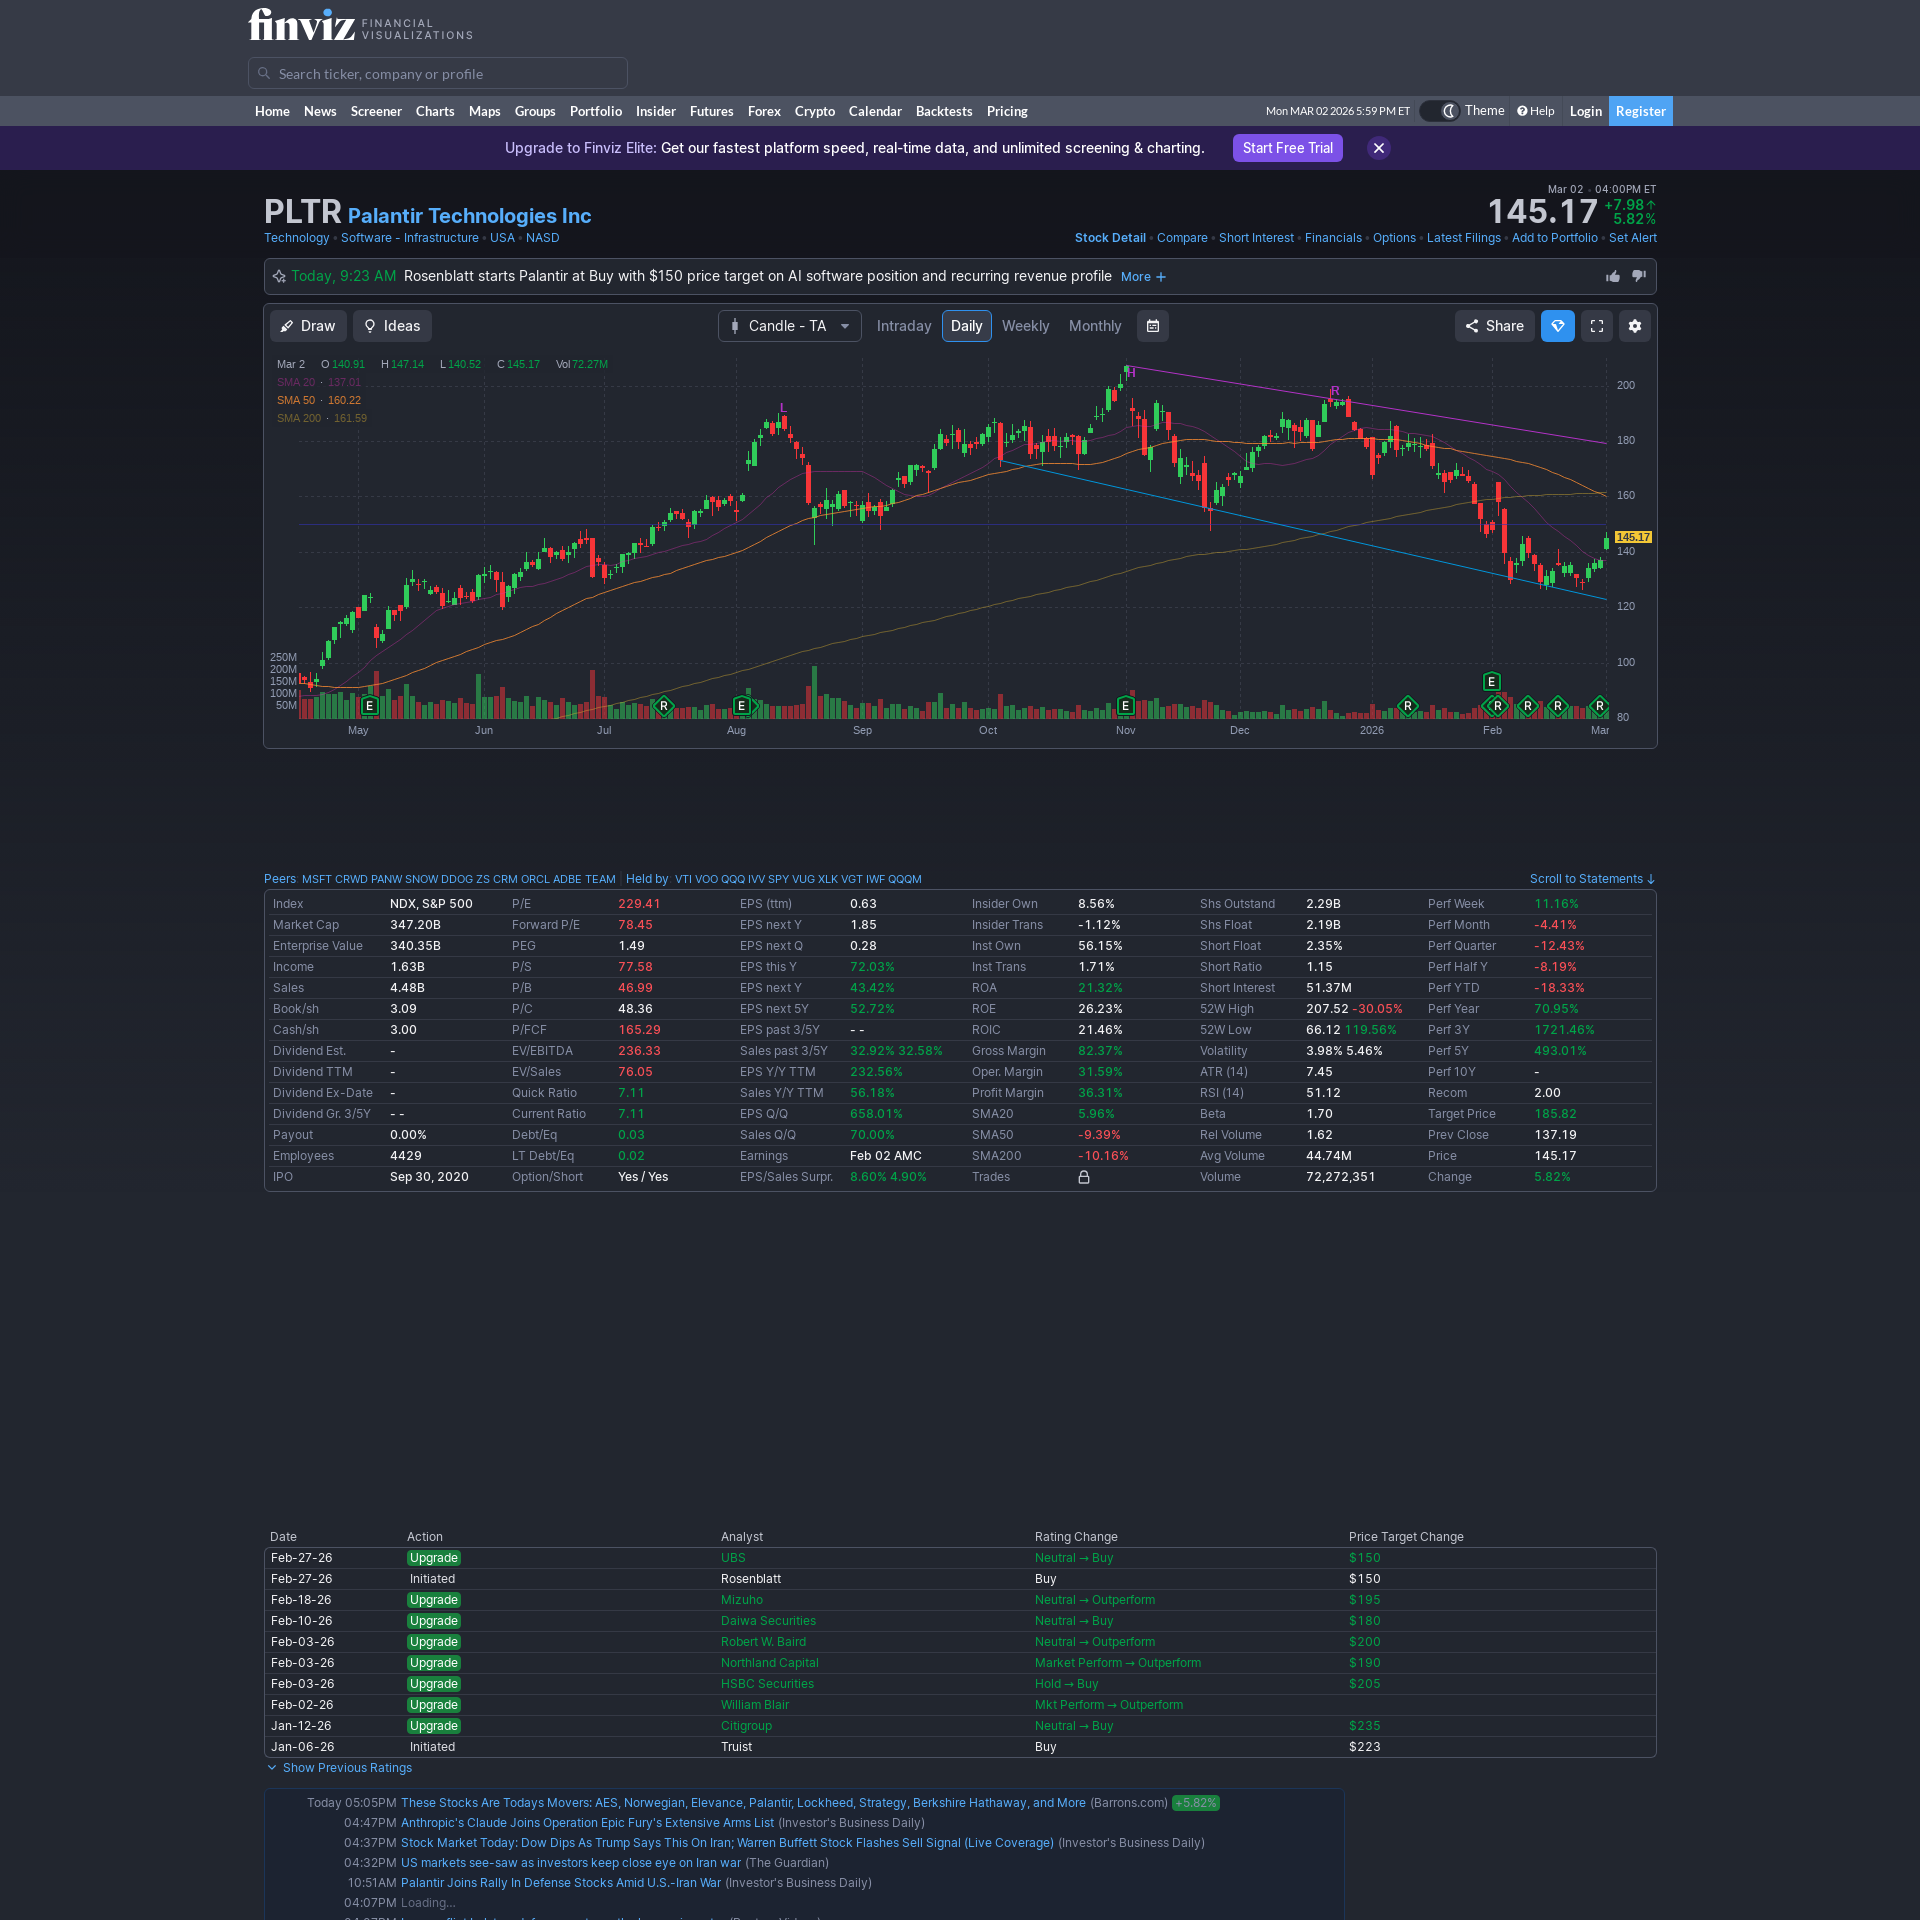